Navigates to DS Portal app homepage and clicks the "Get Started" button to begin using the application

Starting URL: https://dsportalapp.herokuapp.com/

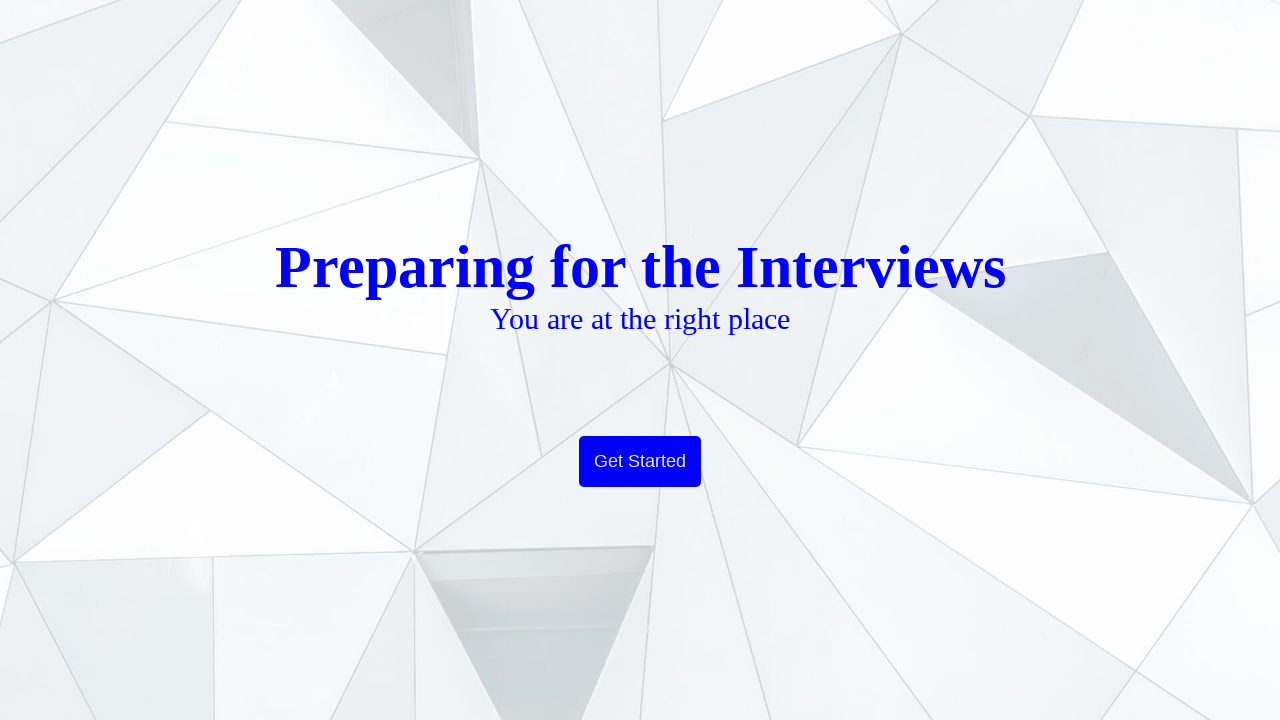

Navigated to DS Portal app homepage
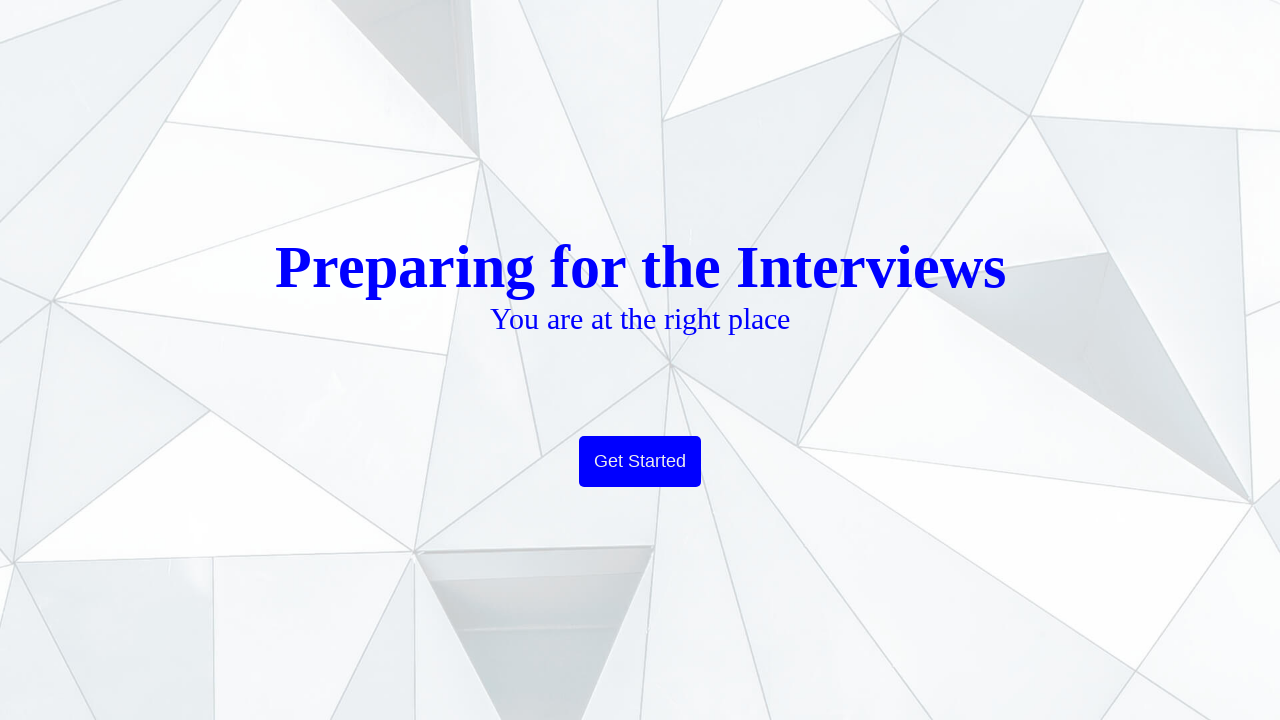

Clicked the 'Get Started' button to begin using the application at (640, 462) on xpath=//button[text()='Get Started']
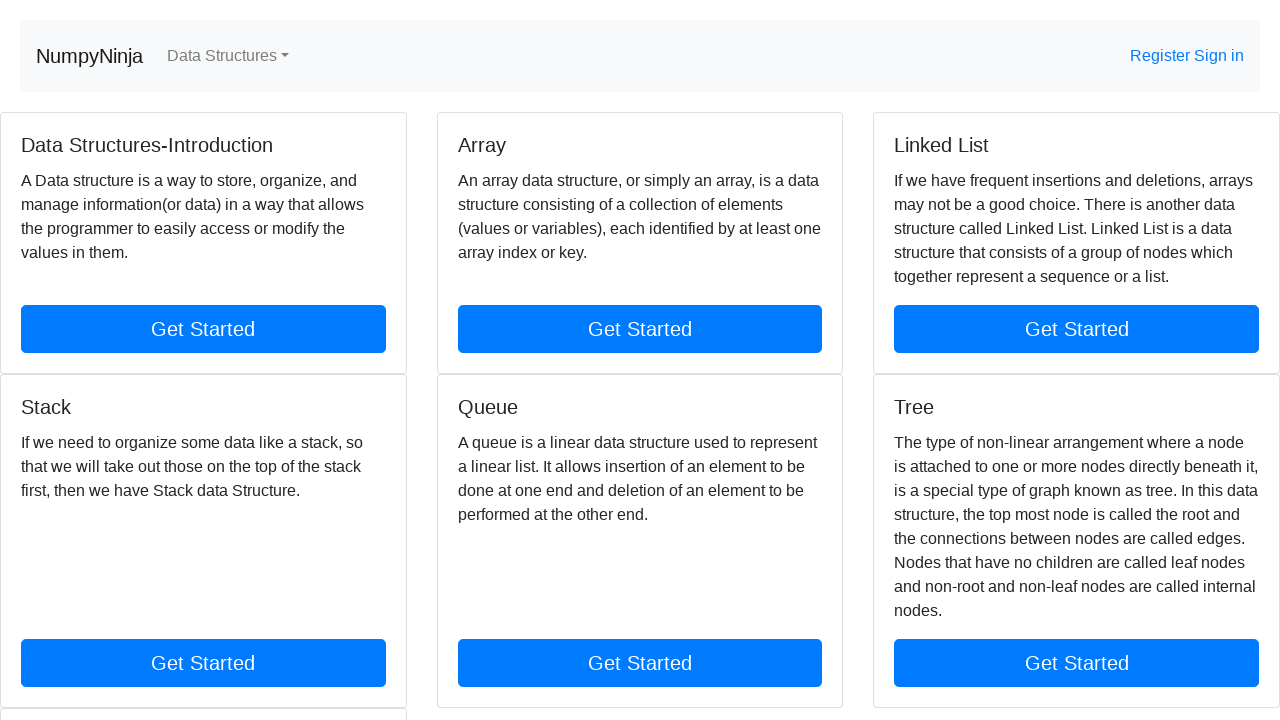

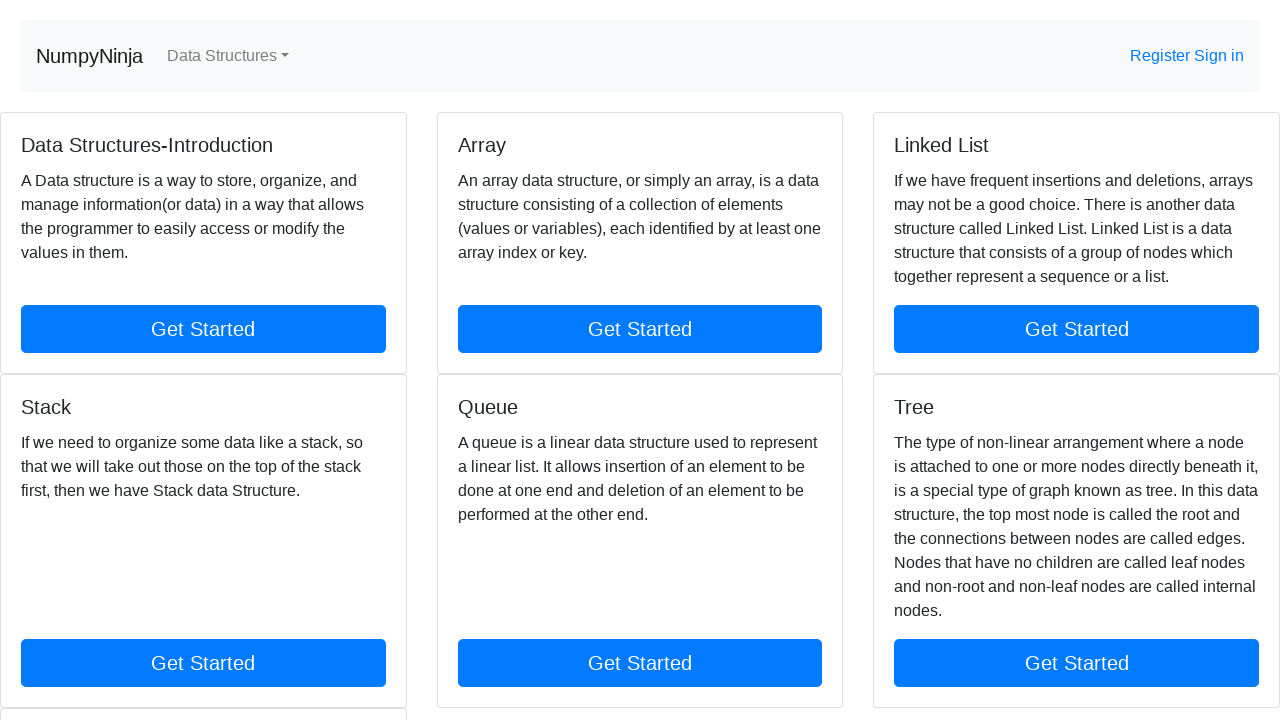